Tests grid reference lookup functionality by entering a postcode and retrieving the corresponding grid reference from the results table

Starting URL: https://gridreferencefinder.com/

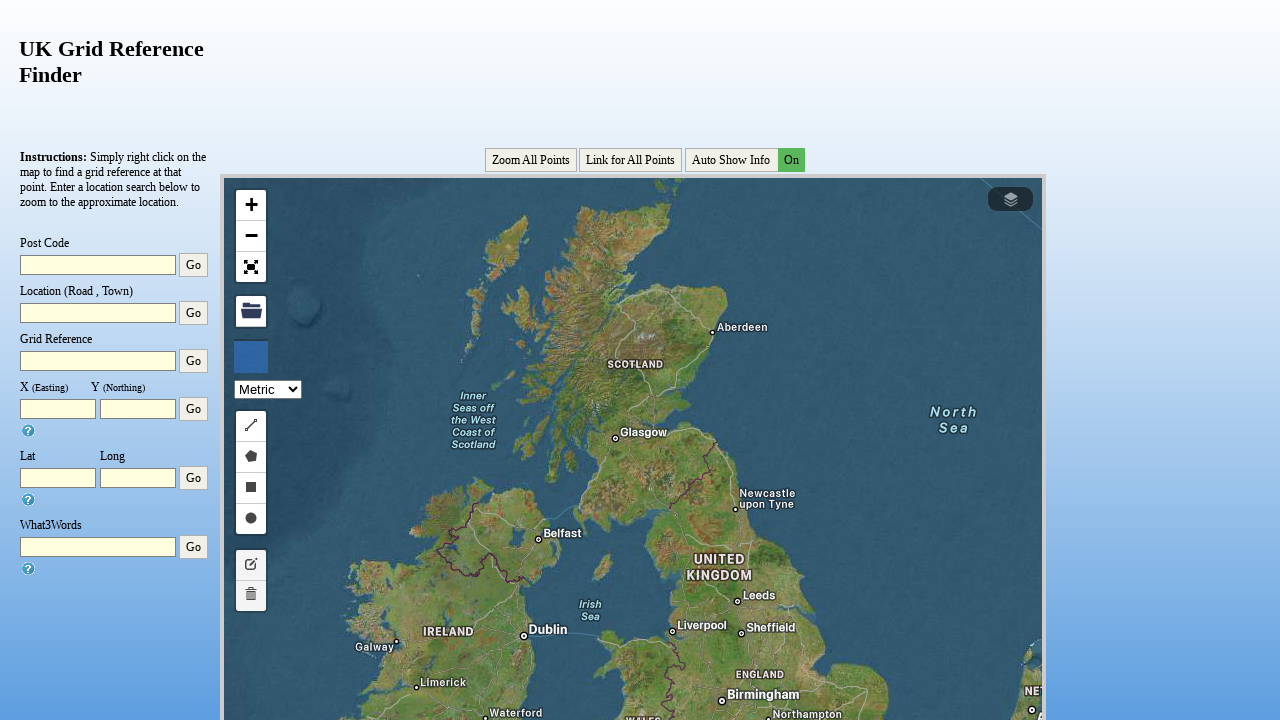

Filled postcode input field with 'NW103JD' on #txtPostcode
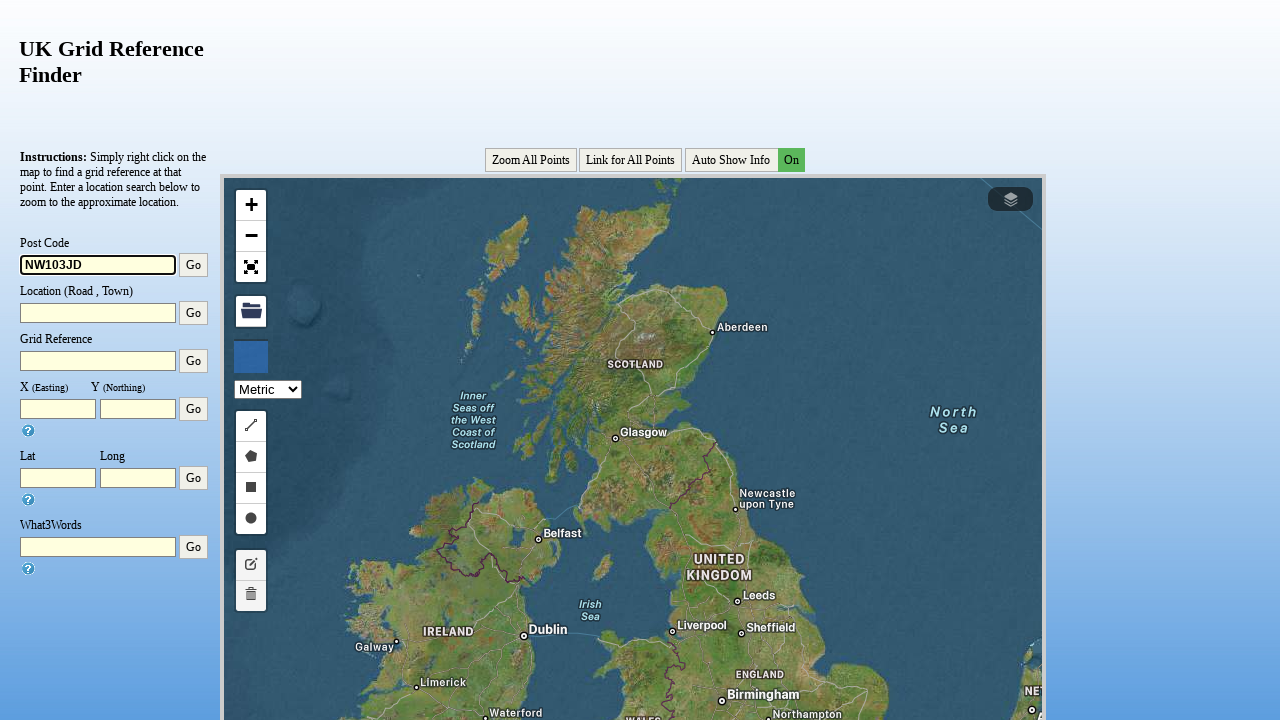

Clicked find button to search for grid reference at (194, 265) on #find1
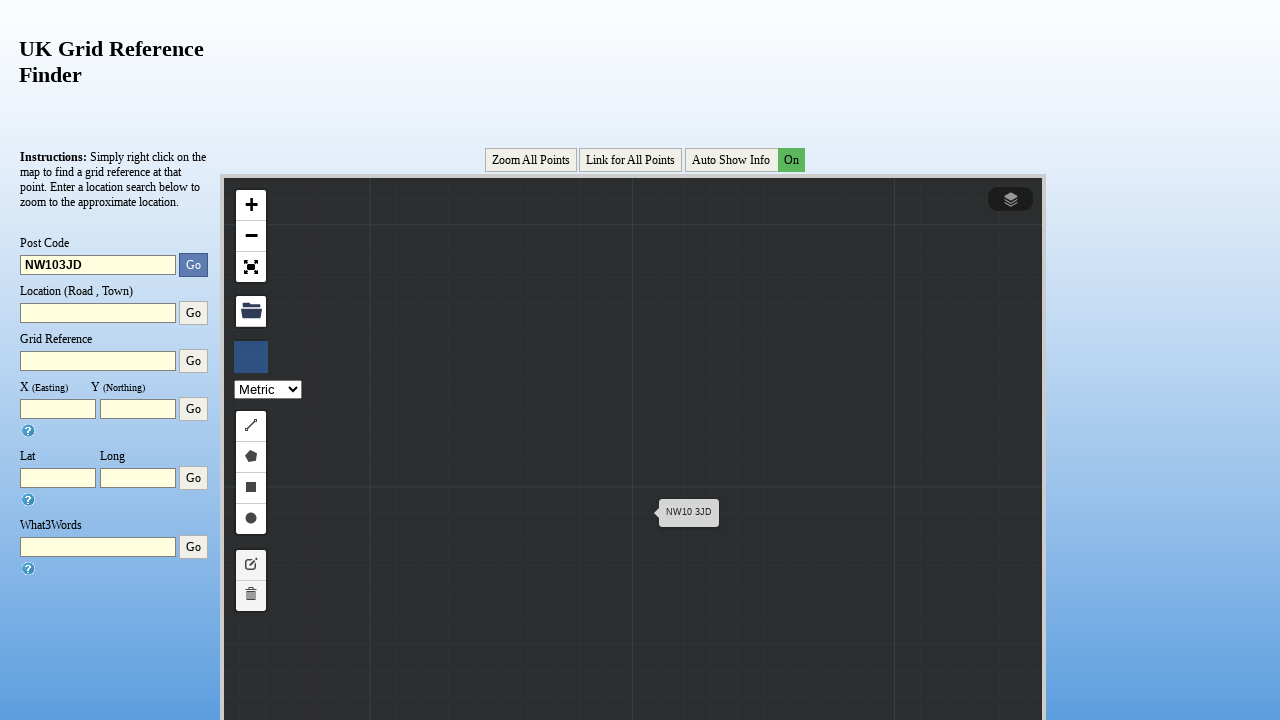

Results table loaded successfully
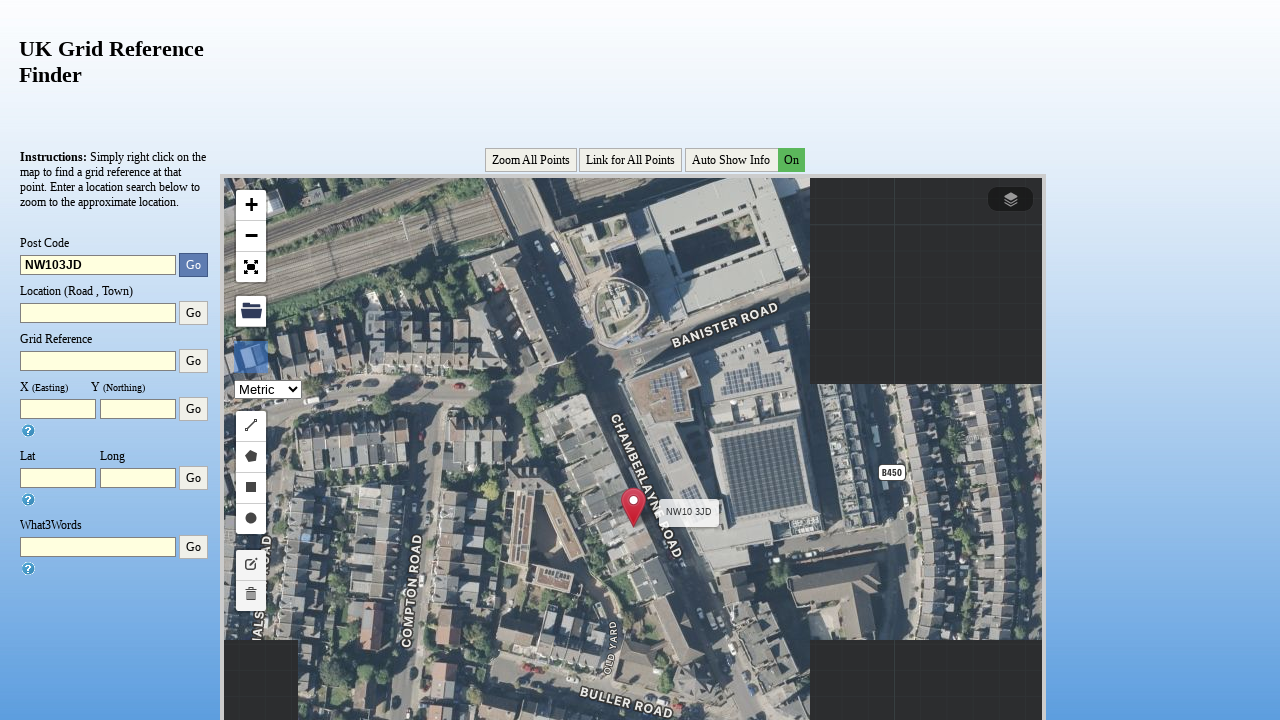

First result row loaded with grid reference data
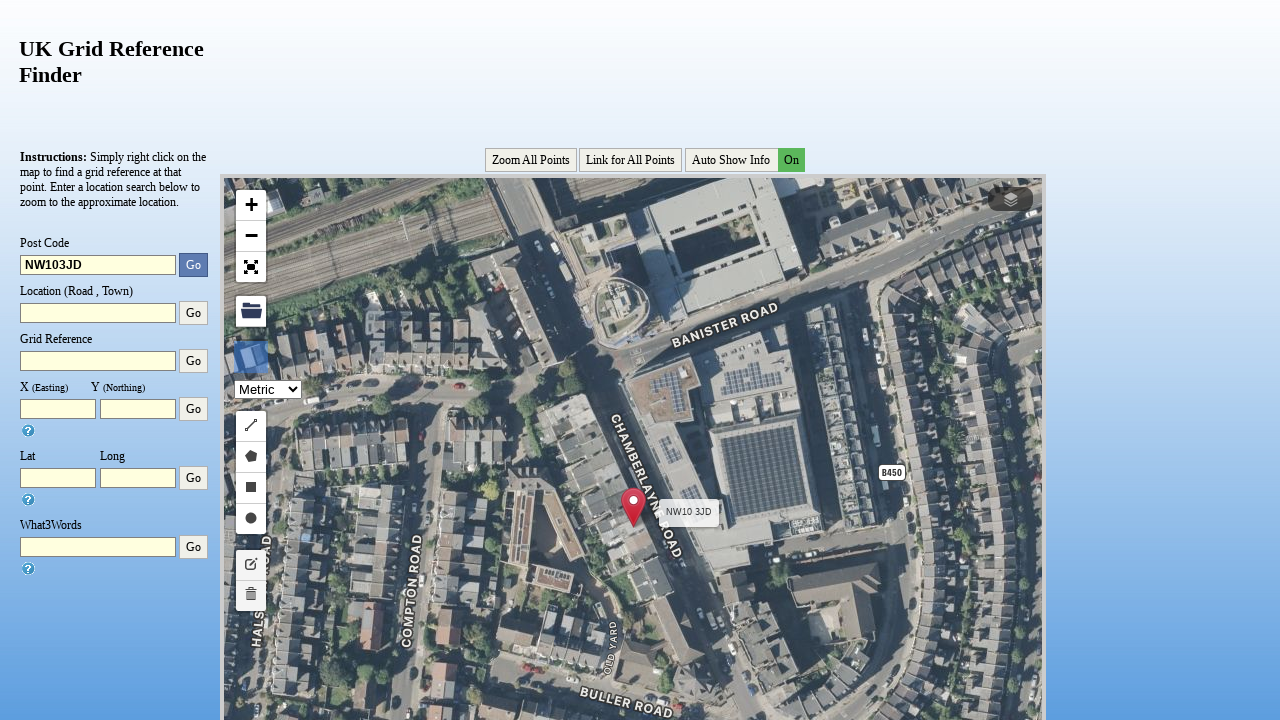

No grid reference data found for the given postcode
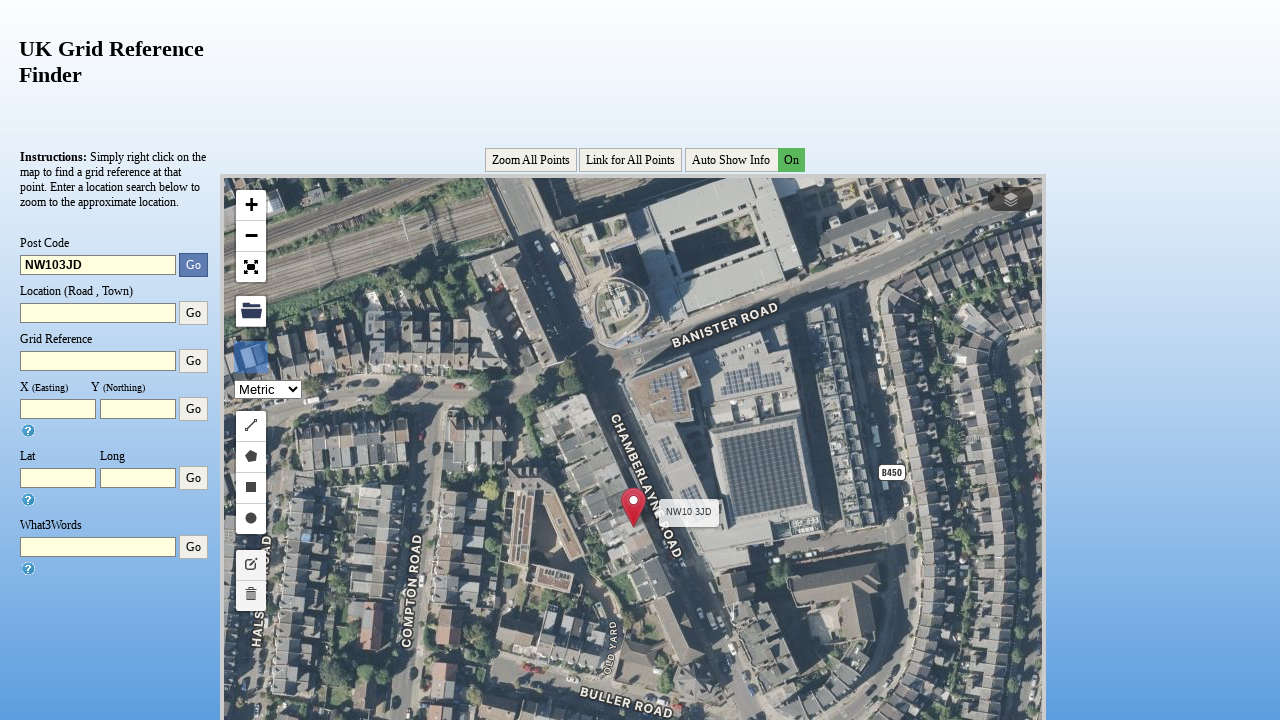

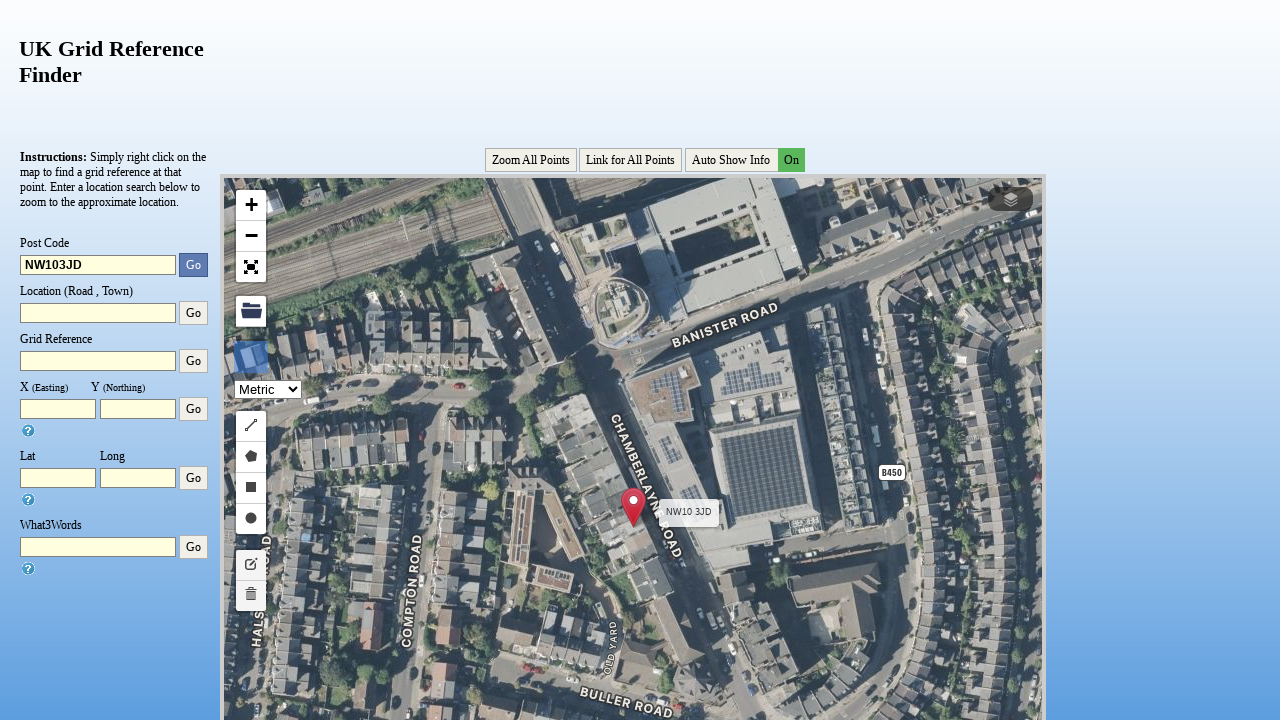